Demonstrates window management by opening multiple tabs and windows, then switching between them

Starting URL: https://www.microsoft.com/en.in

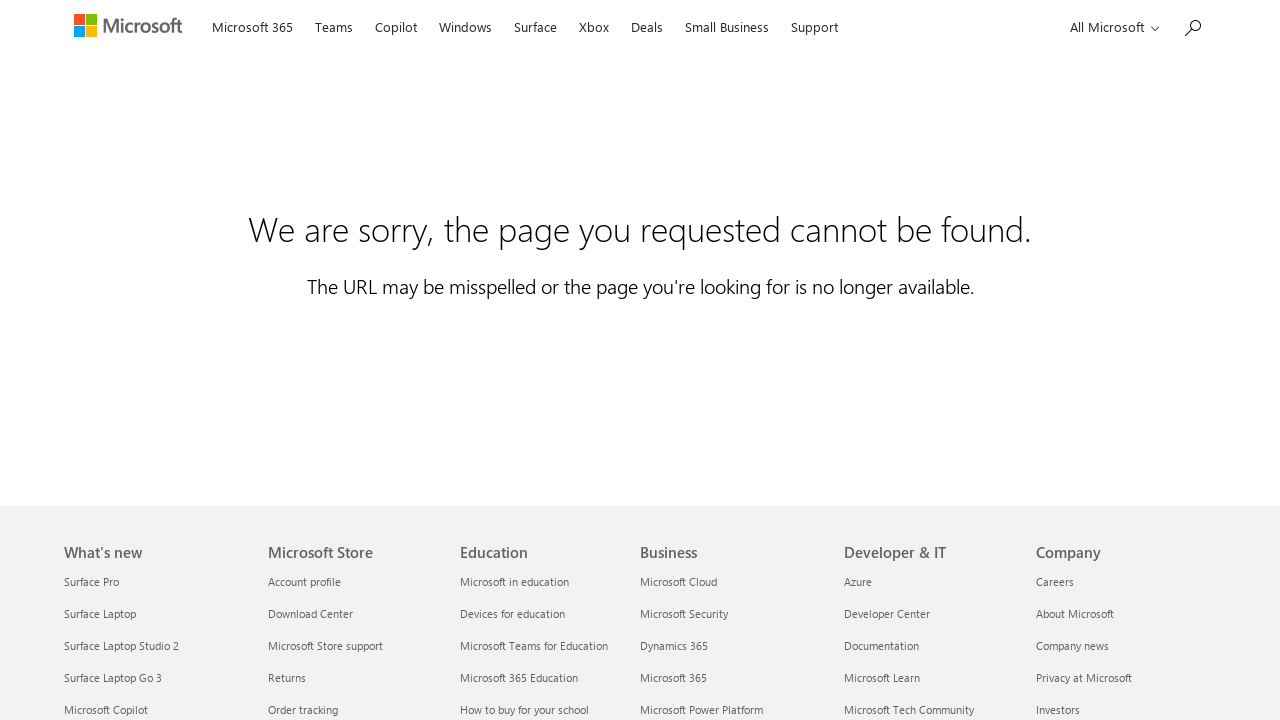

Stored reference to the initial Microsoft page
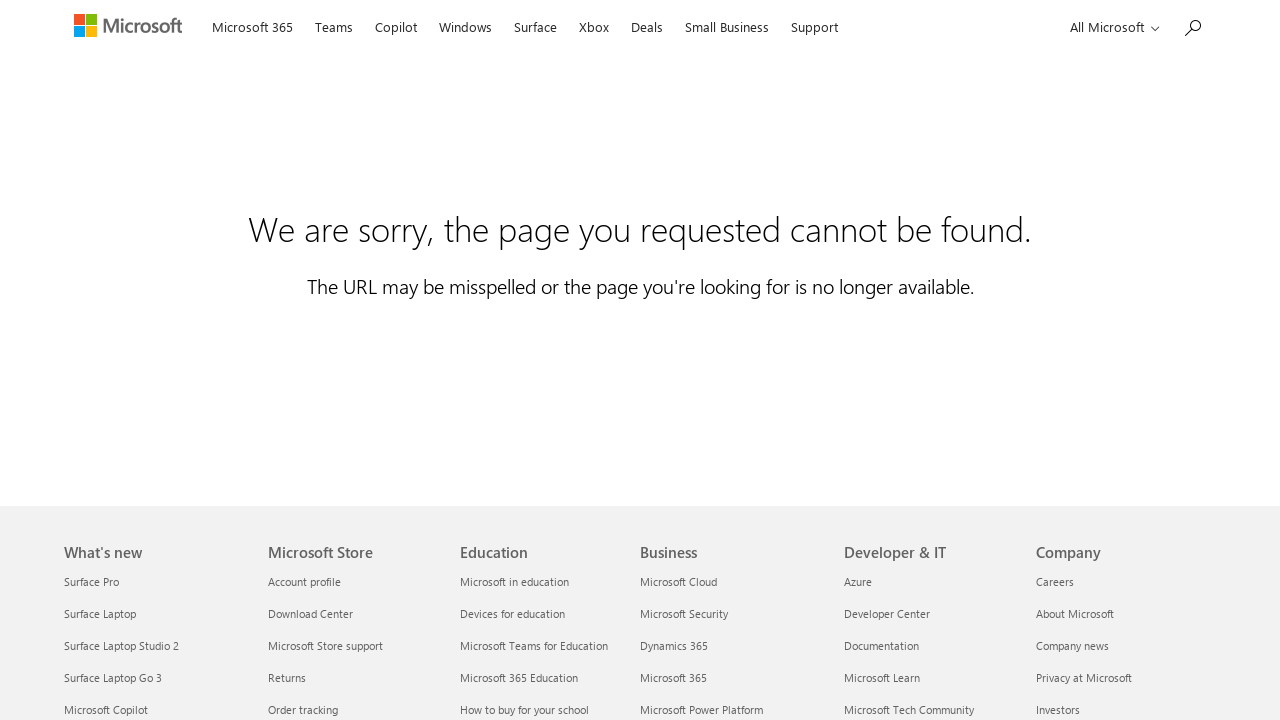

Opened a new tab
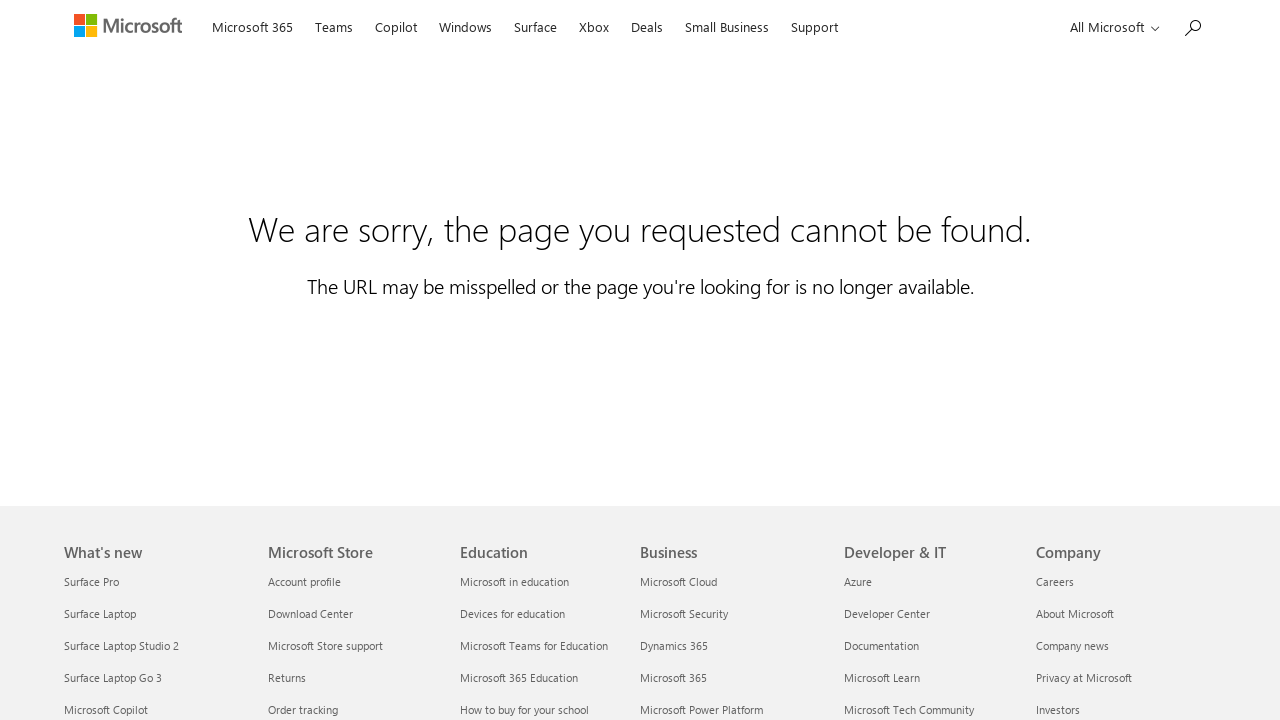

Navigated new tab to JP Morgan website
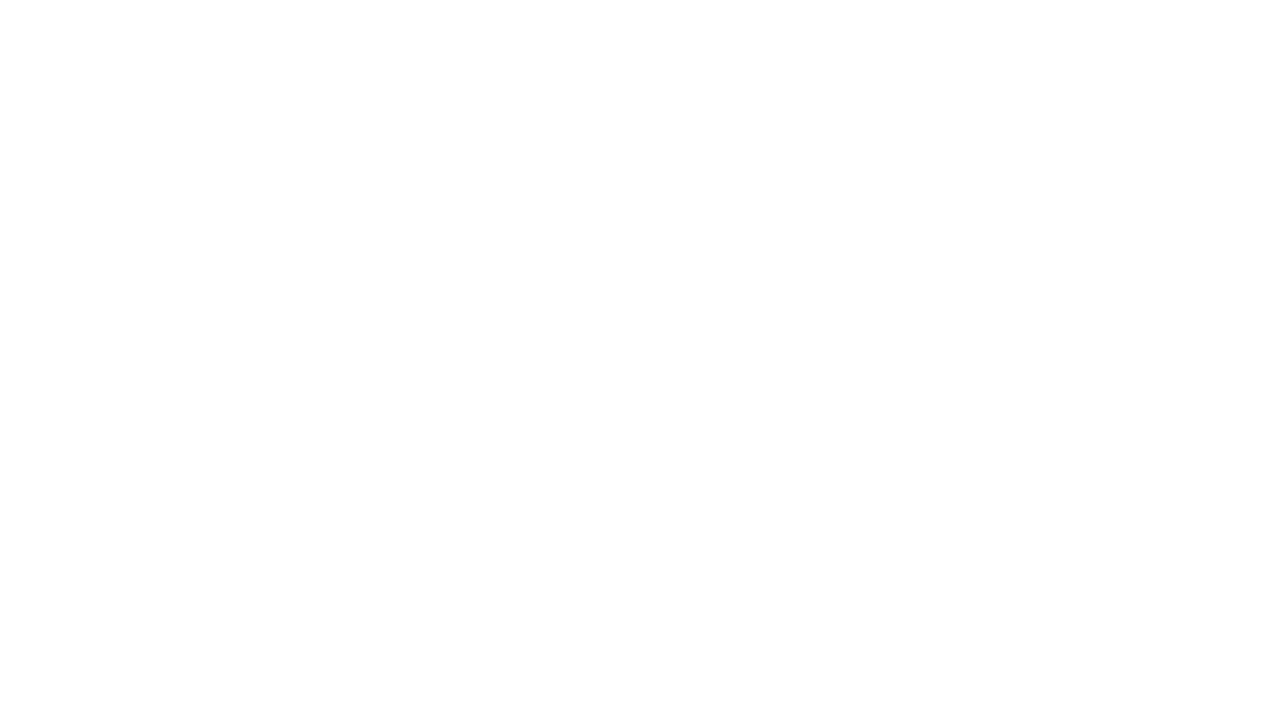

Opened another new tab
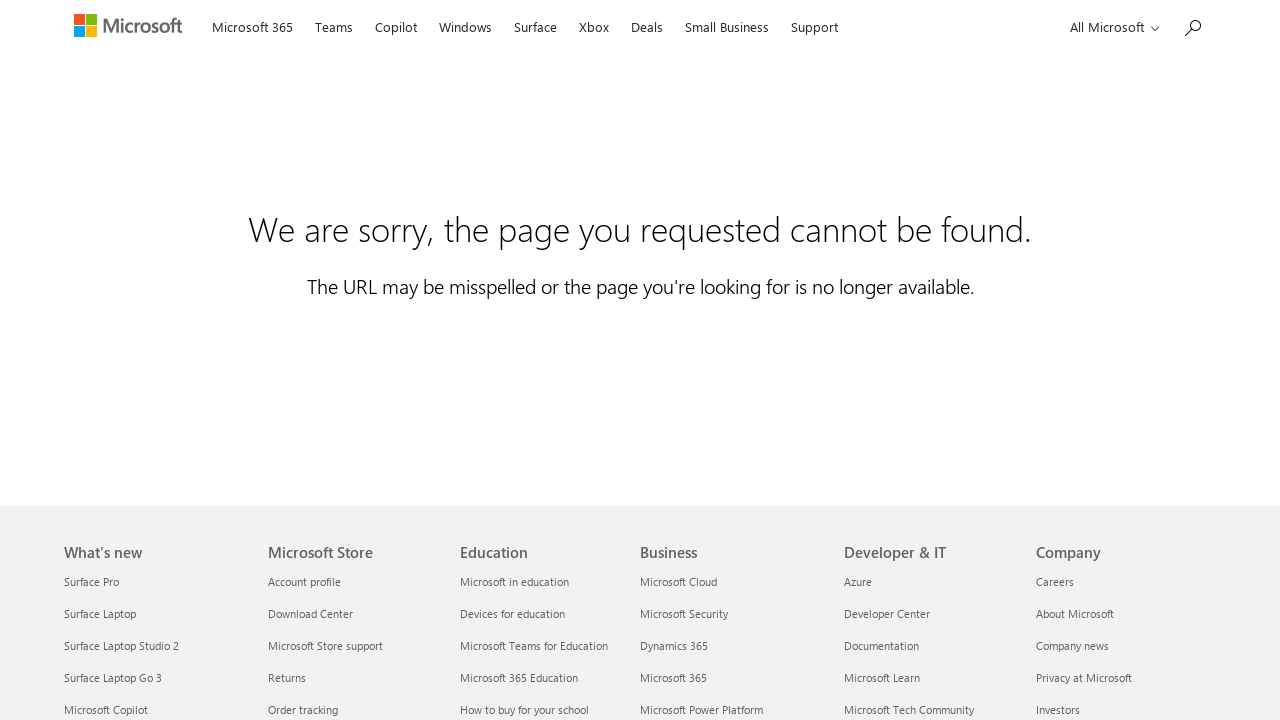

Navigated new tab to QSpiders website
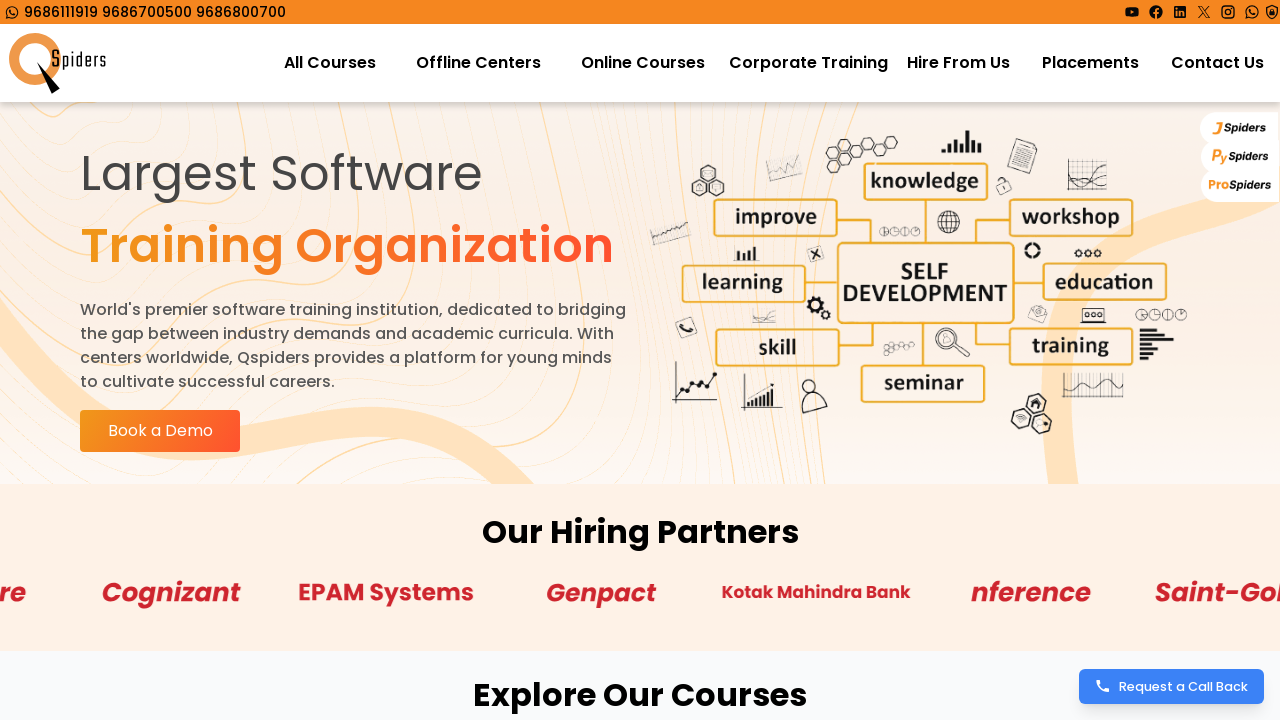

Switched back to parent Microsoft page by bringing it to front
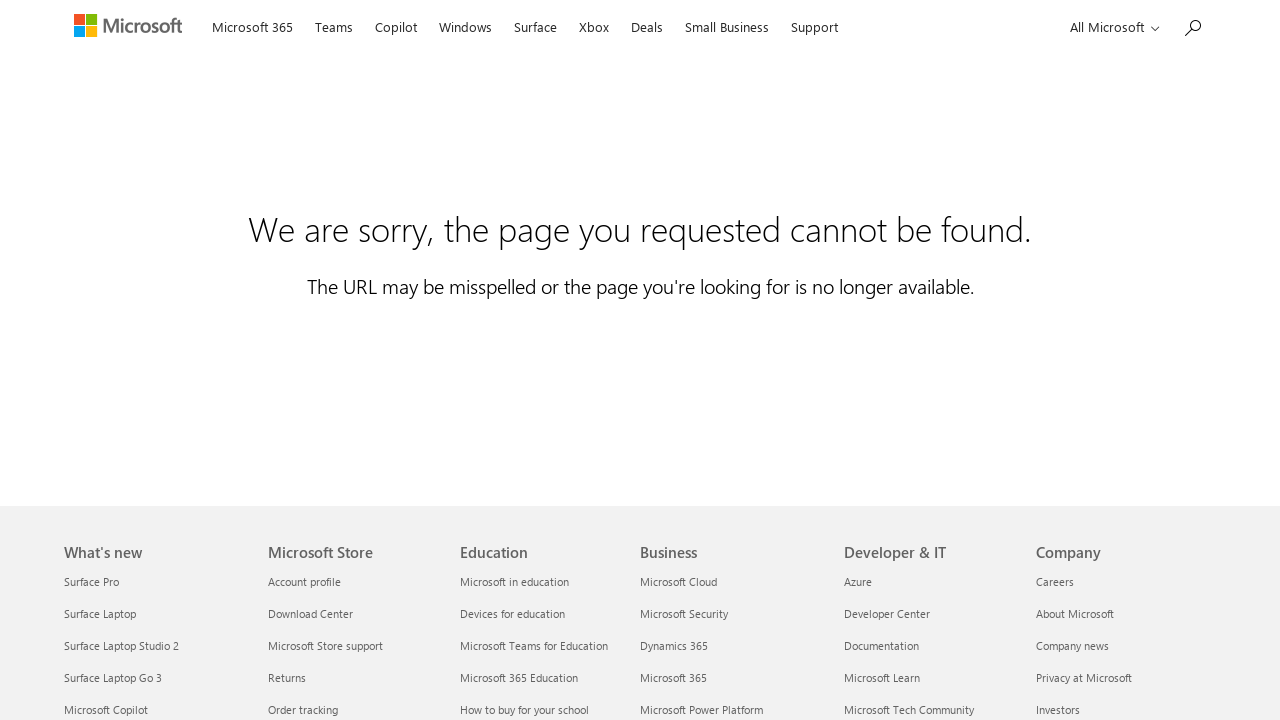

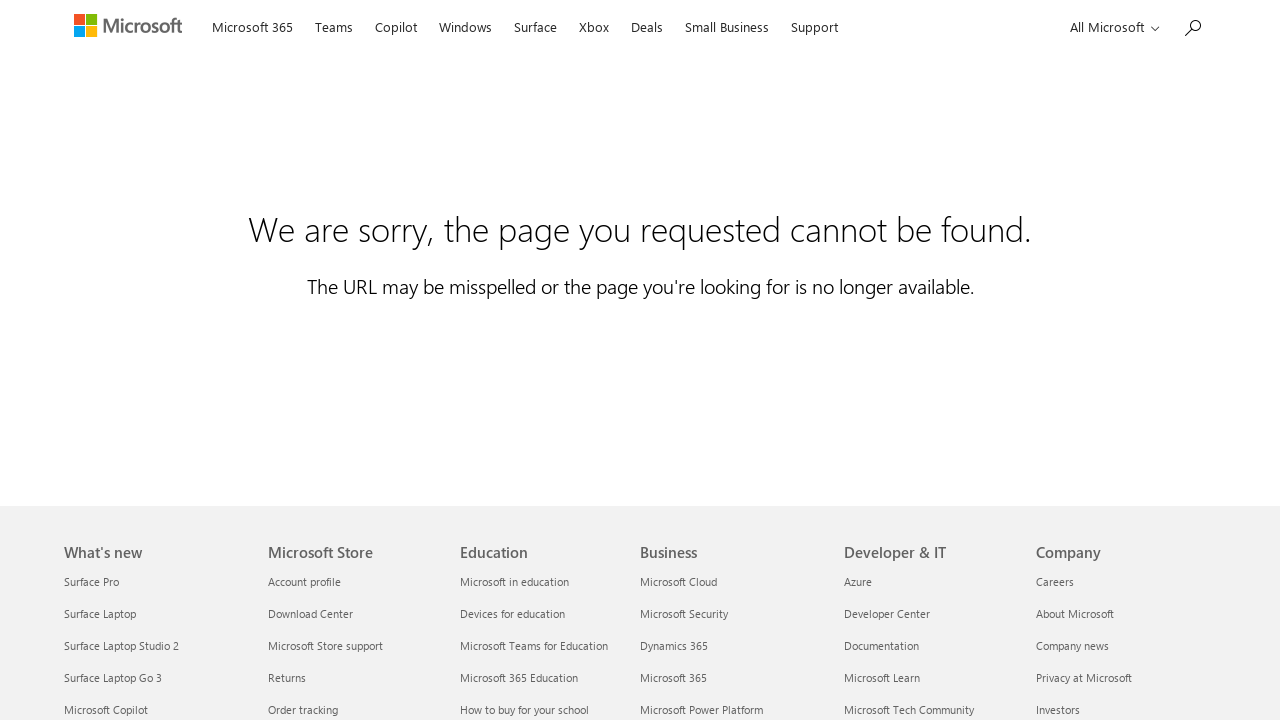